Tests checkbox and radio button interactions by navigating to a test page and clicking on checkbox and radio button elements

Starting URL: https://teserat.github.io/welcome/

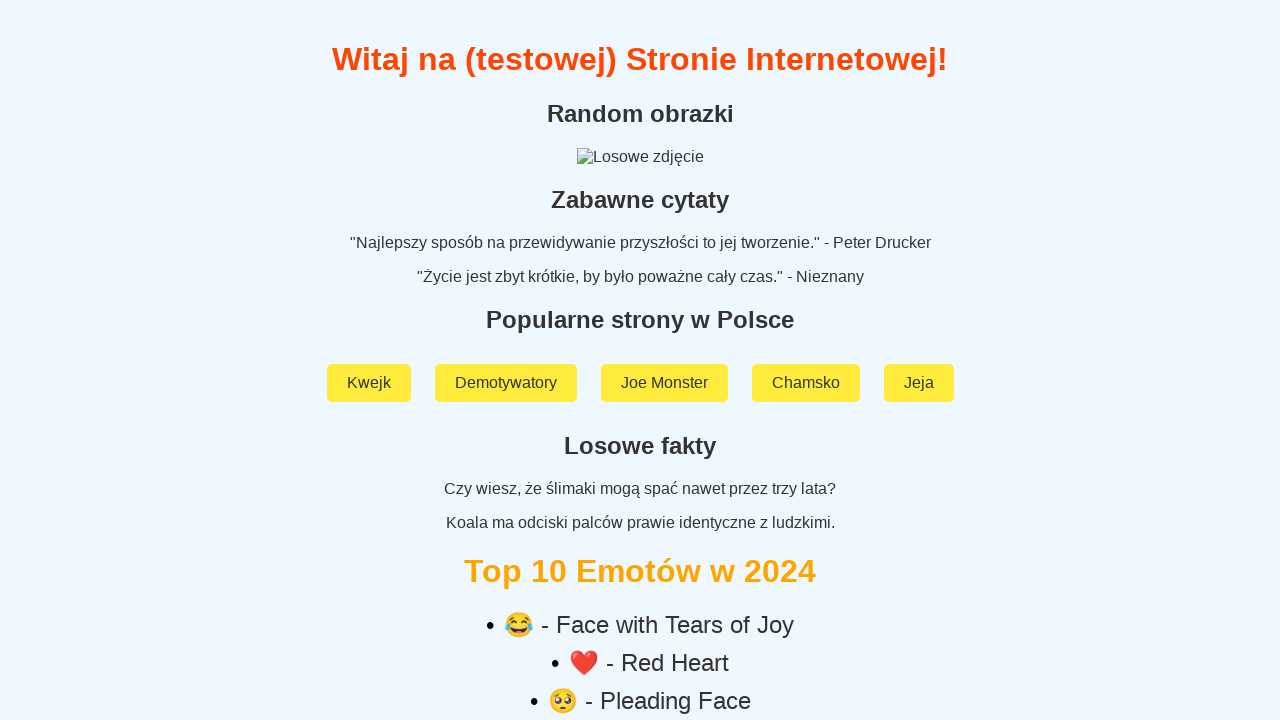

Navigated to test page at https://teserat.github.io/welcome/
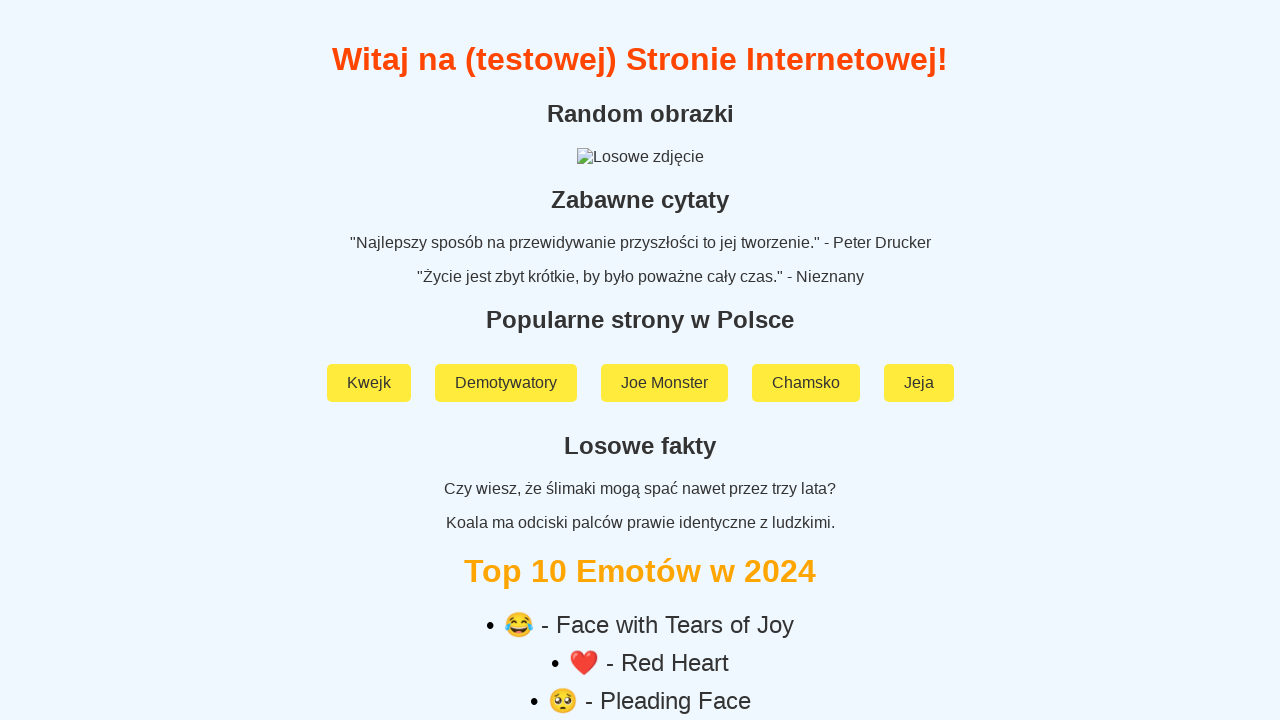

Clicked on 'Rozchodniak' link at (640, 592) on text=Rozchodniak
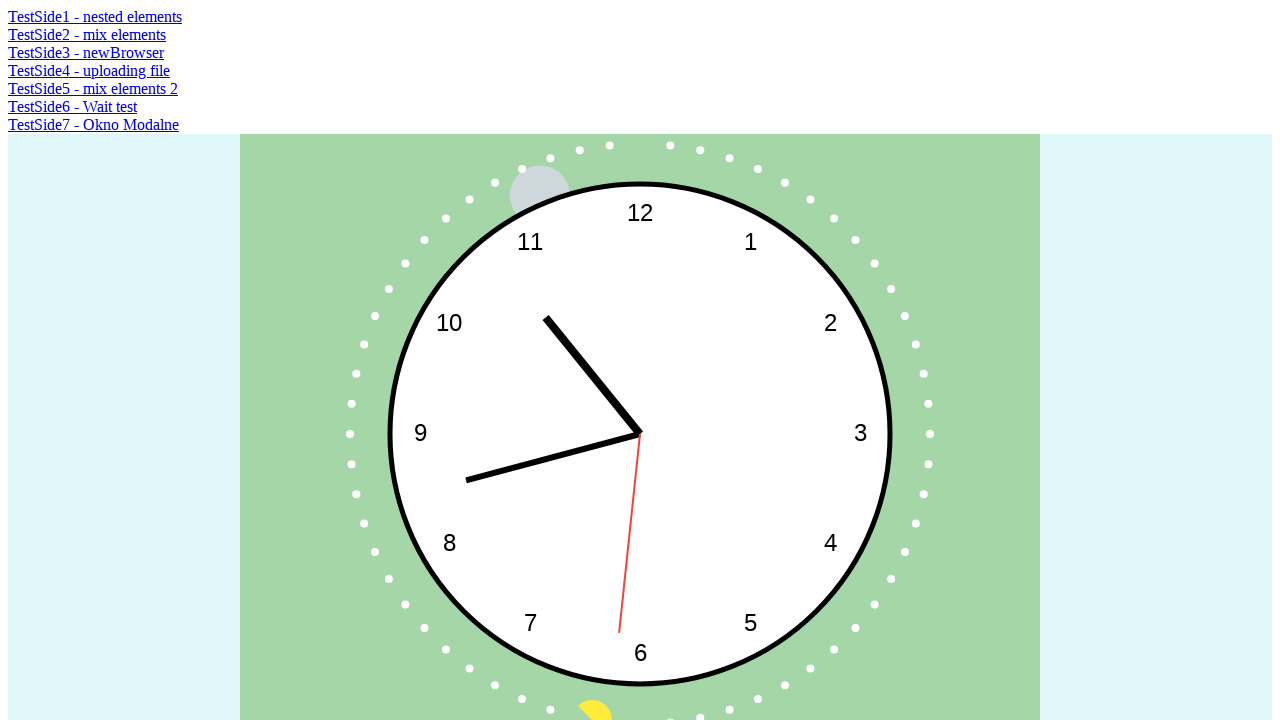

Clicked on 'TestSide2 - mix elements' link at (87, 34) on text=TestSide2 - mix elements
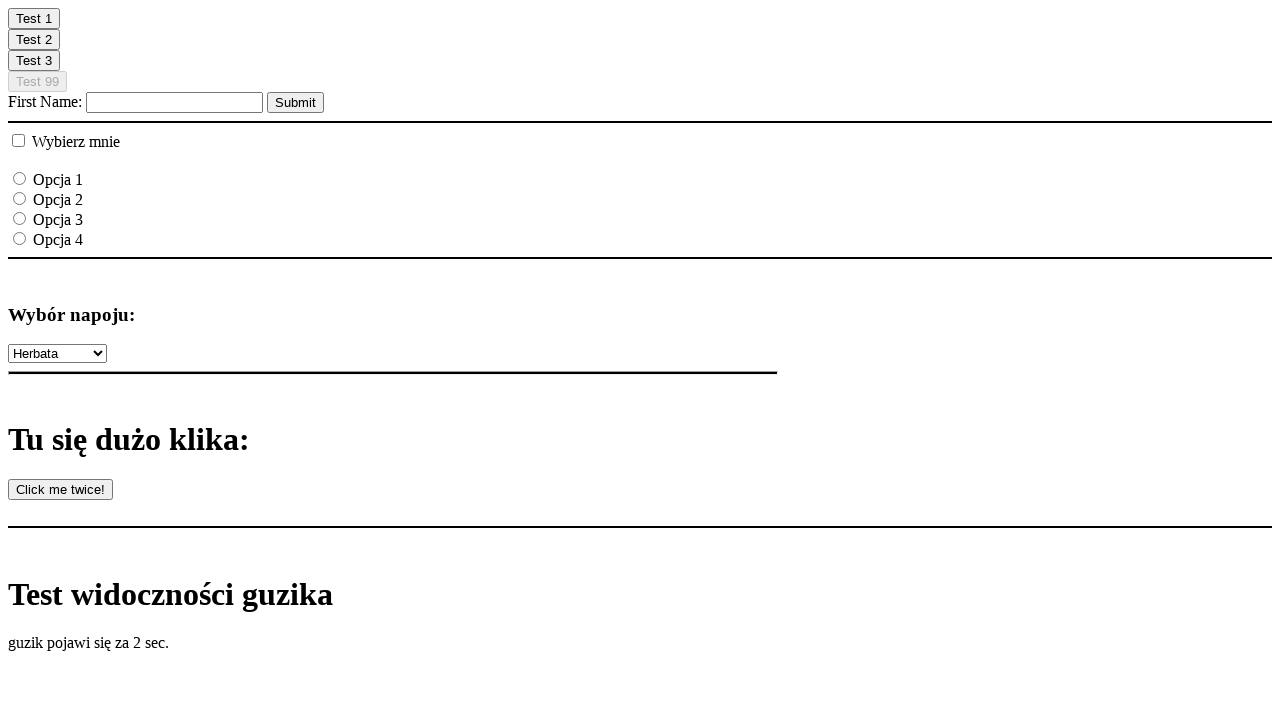

Clicked on checkbox element at (18, 140) on [type='checkbox']
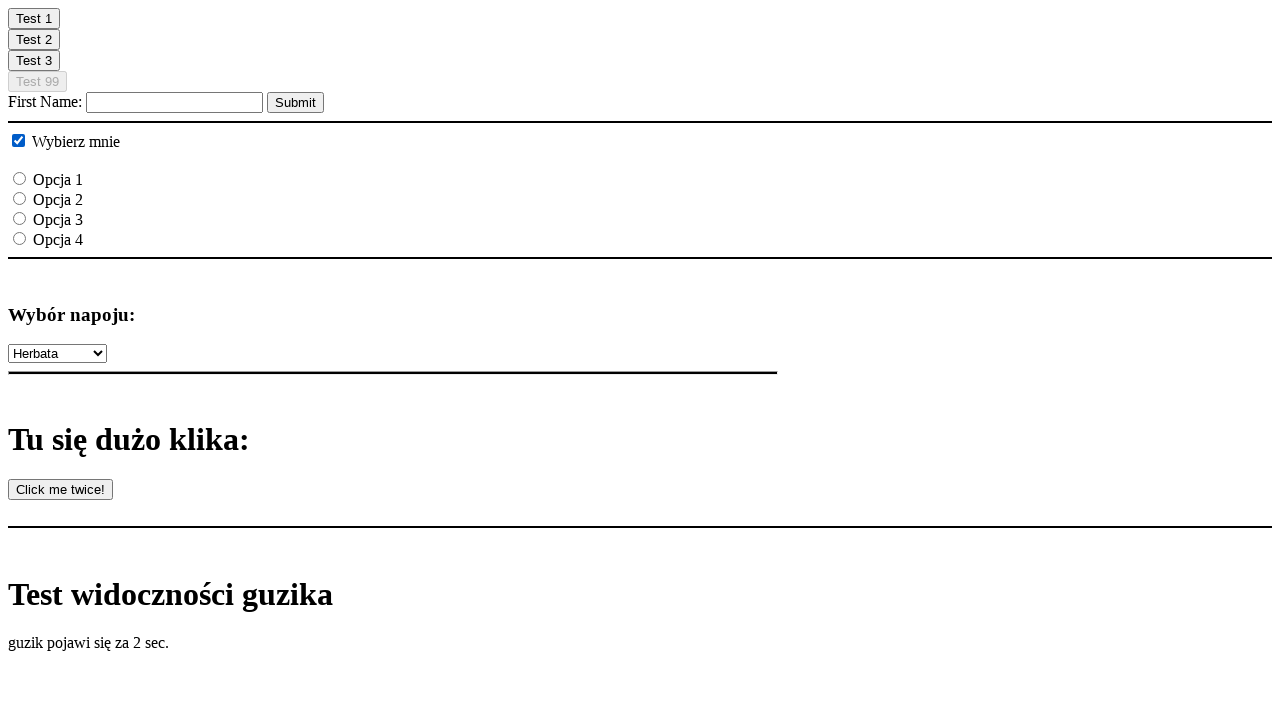

Clicked on radio button with value 'option3' at (20, 218) on [value='option3']
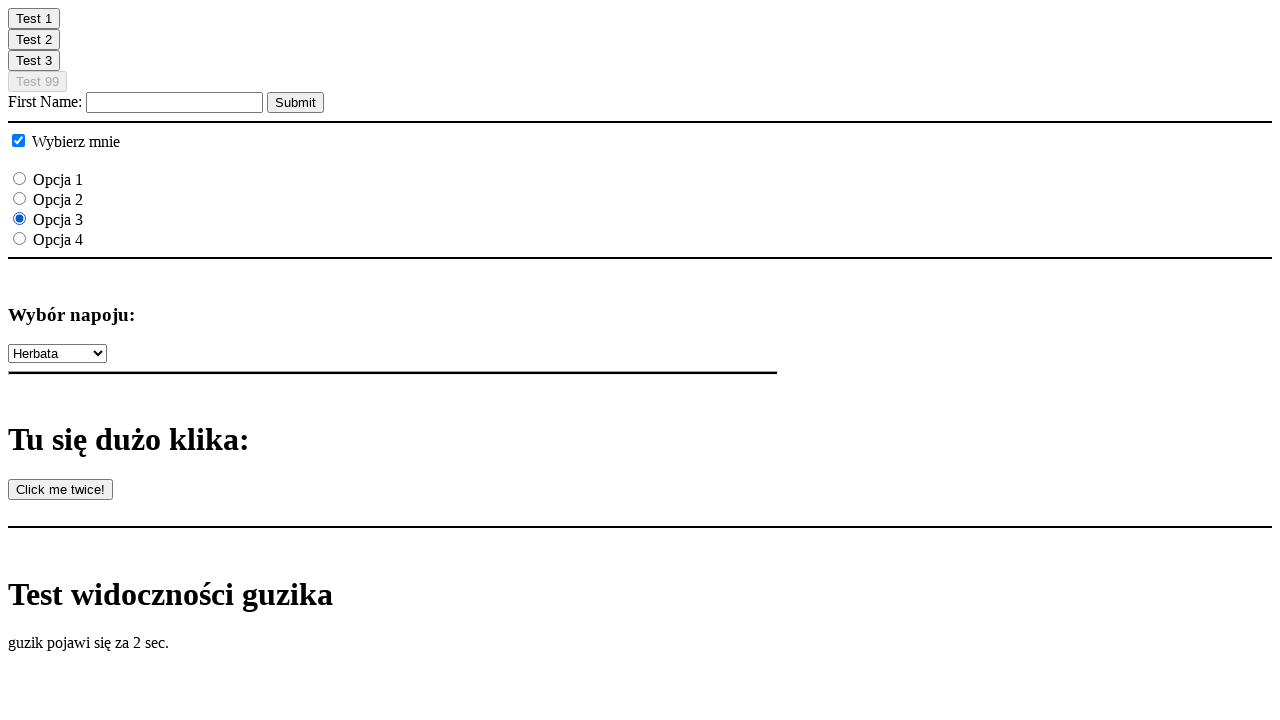

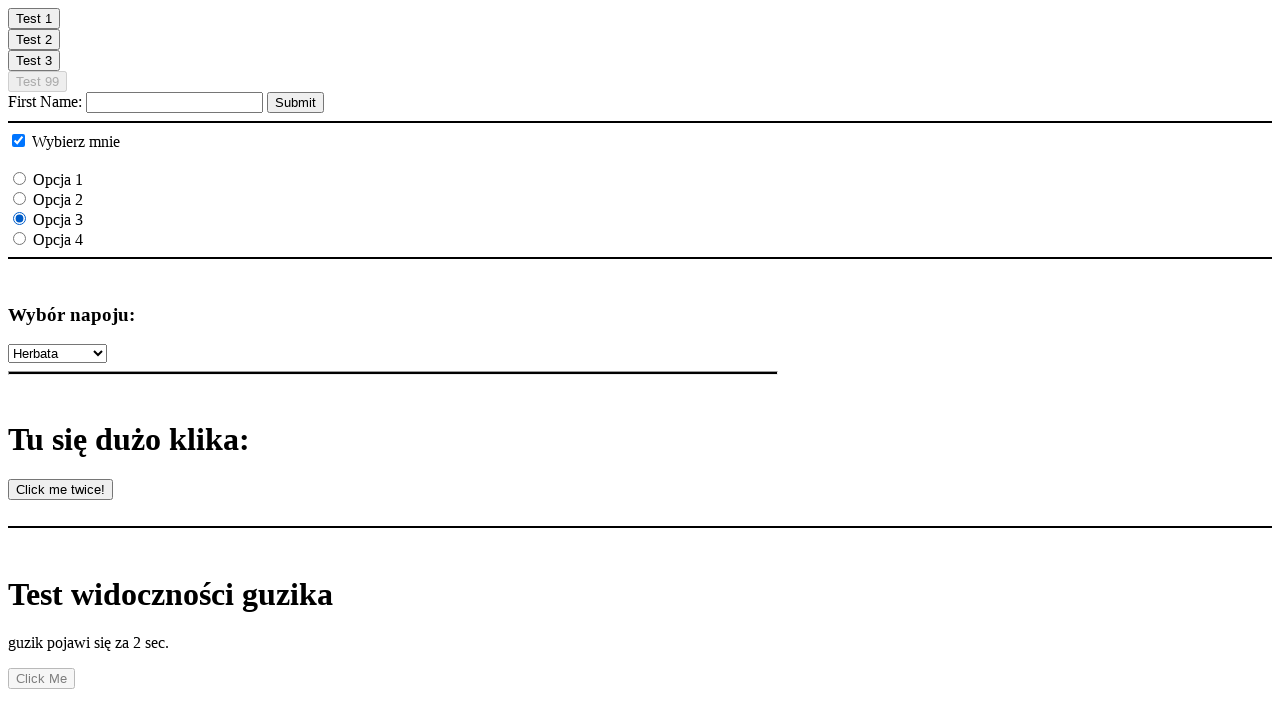